Navigates to the Scripting Logic tutorial website

Starting URL: http://scriptinglogic.com/

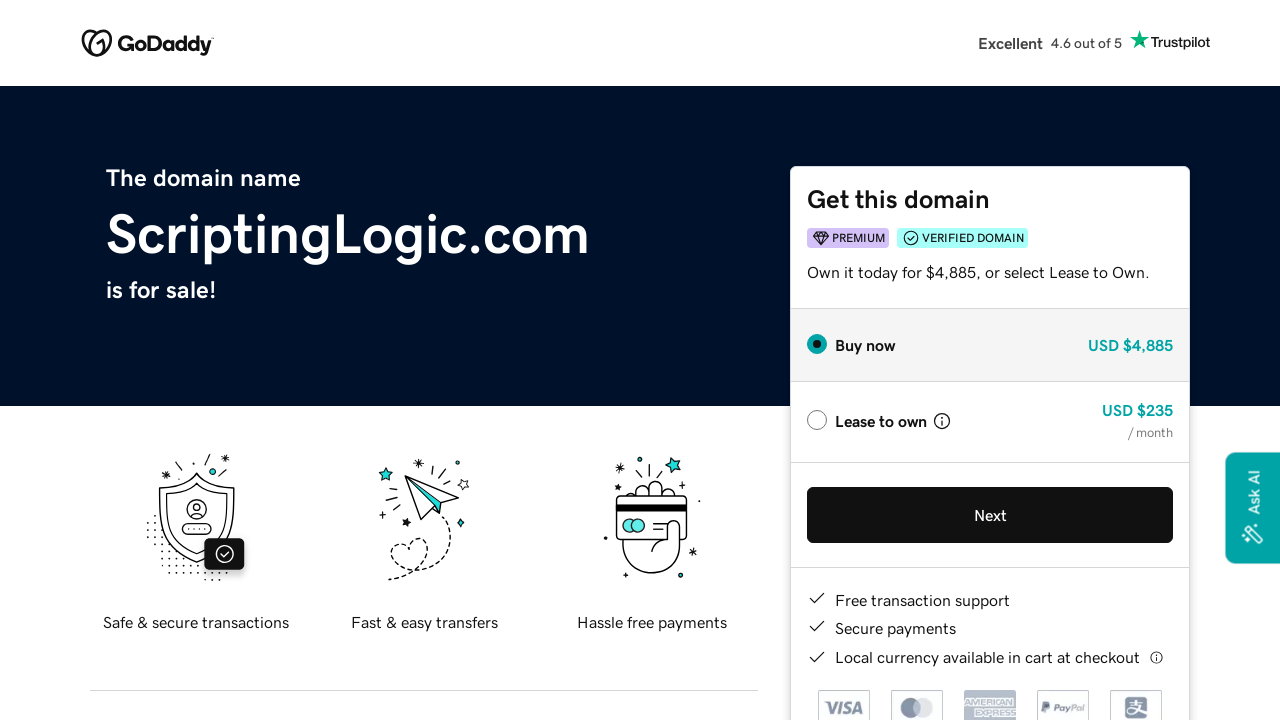

Navigated to Scripting Logic tutorial website
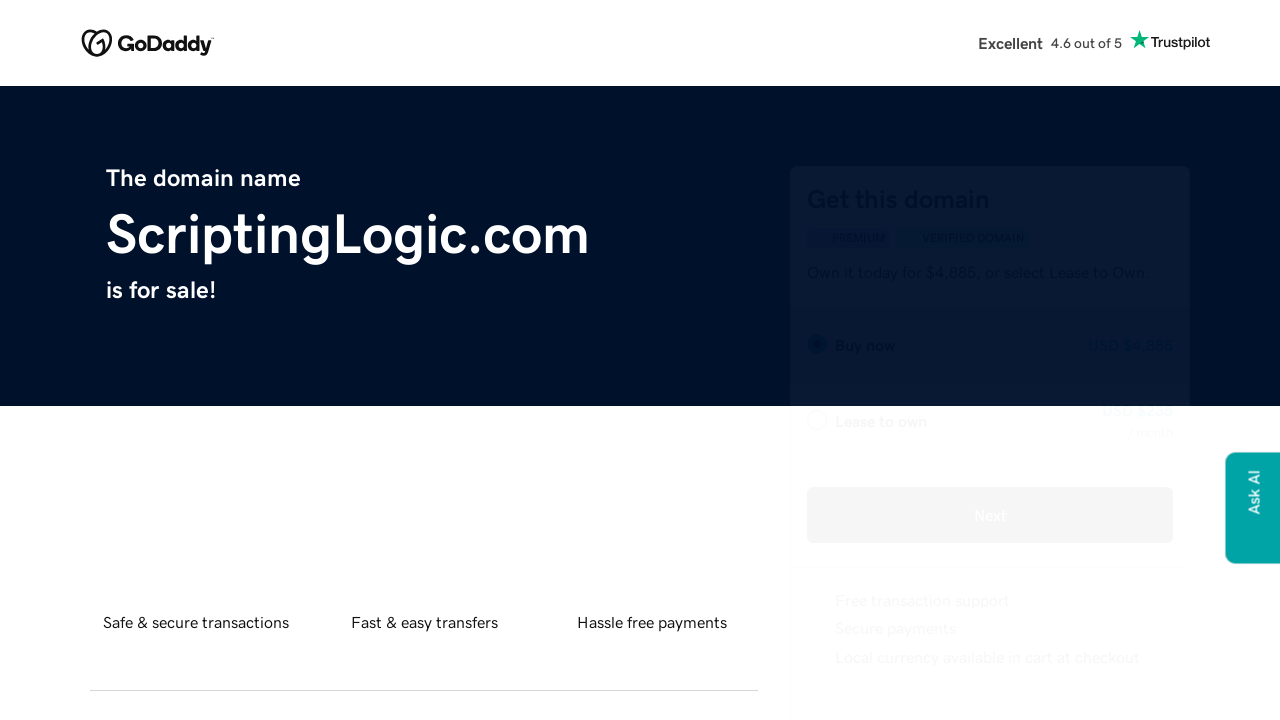

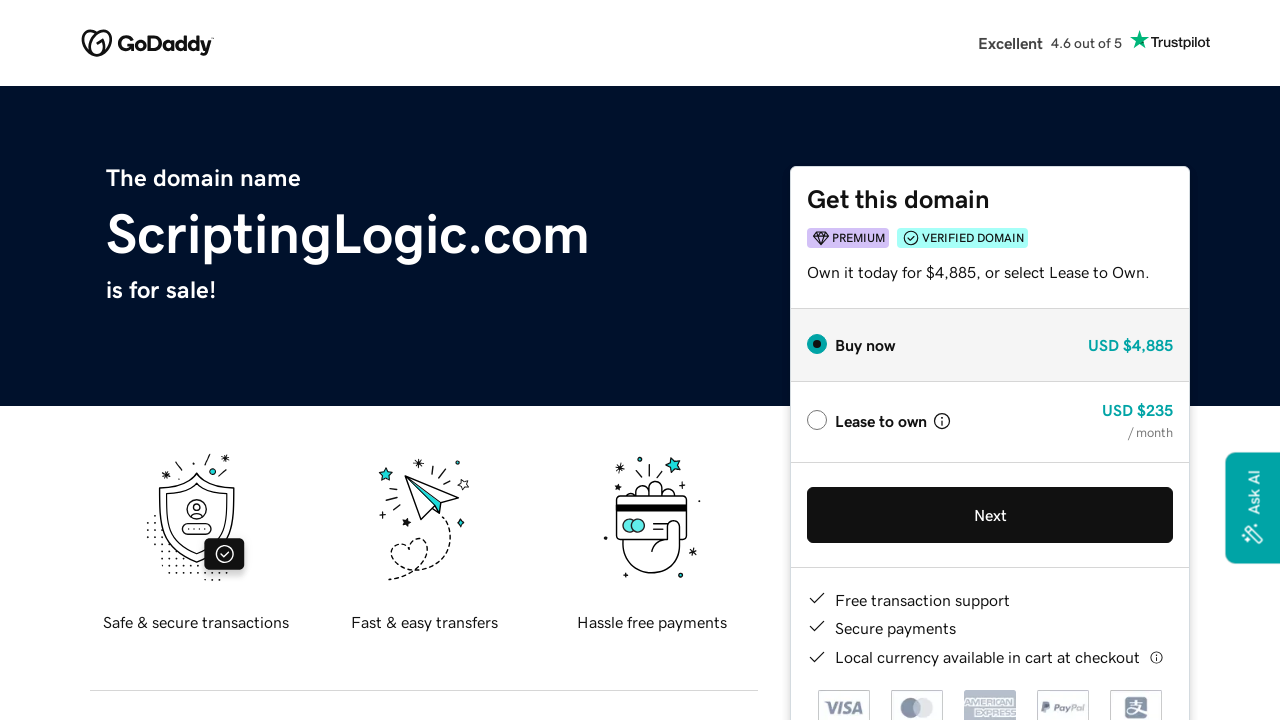